Tests progress bar by starting it, waiting, and stopping it

Starting URL: https://demoqa.com/progress-bar

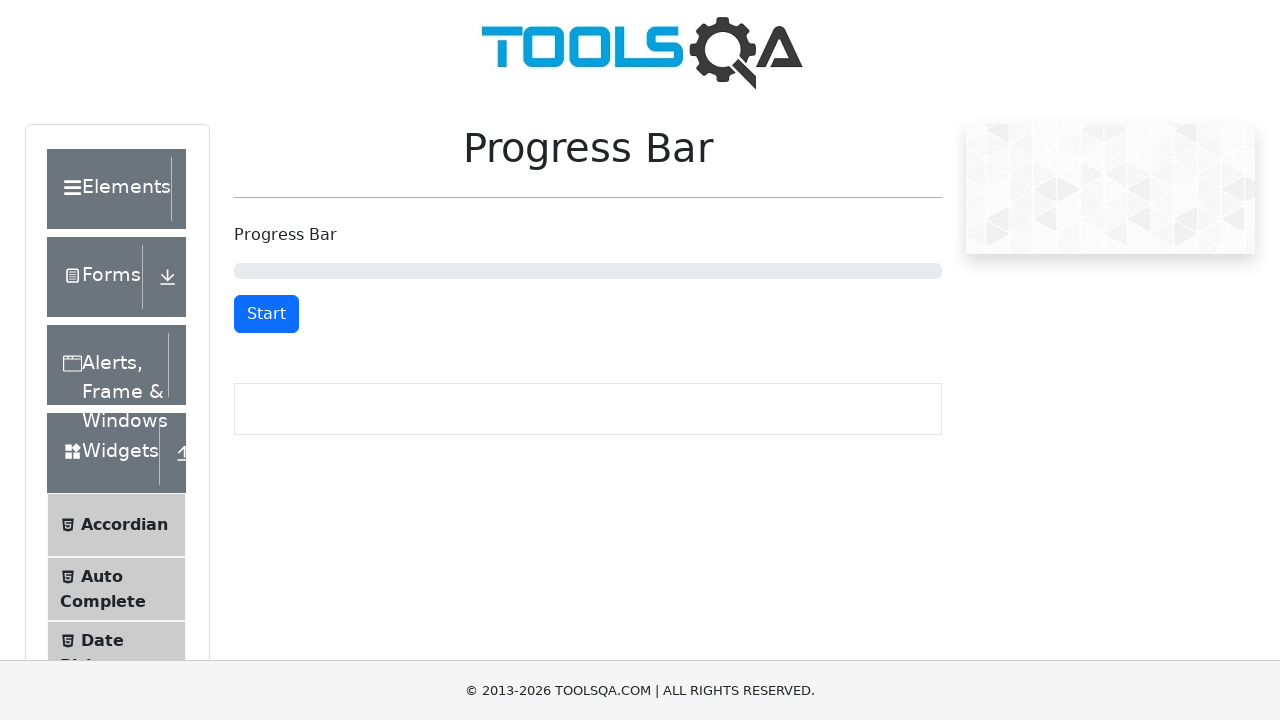

Clicked start button to begin progress bar at (266, 314) on #startStopButton
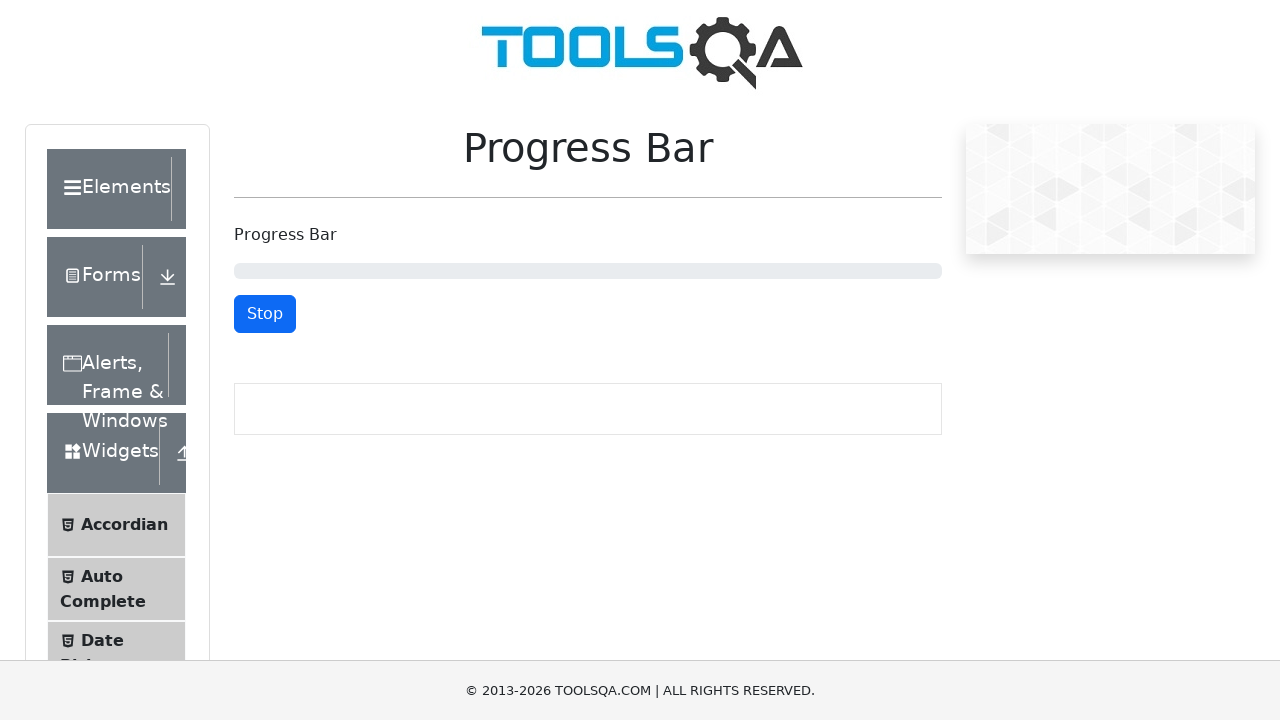

Waited 3 seconds for progress bar to increase
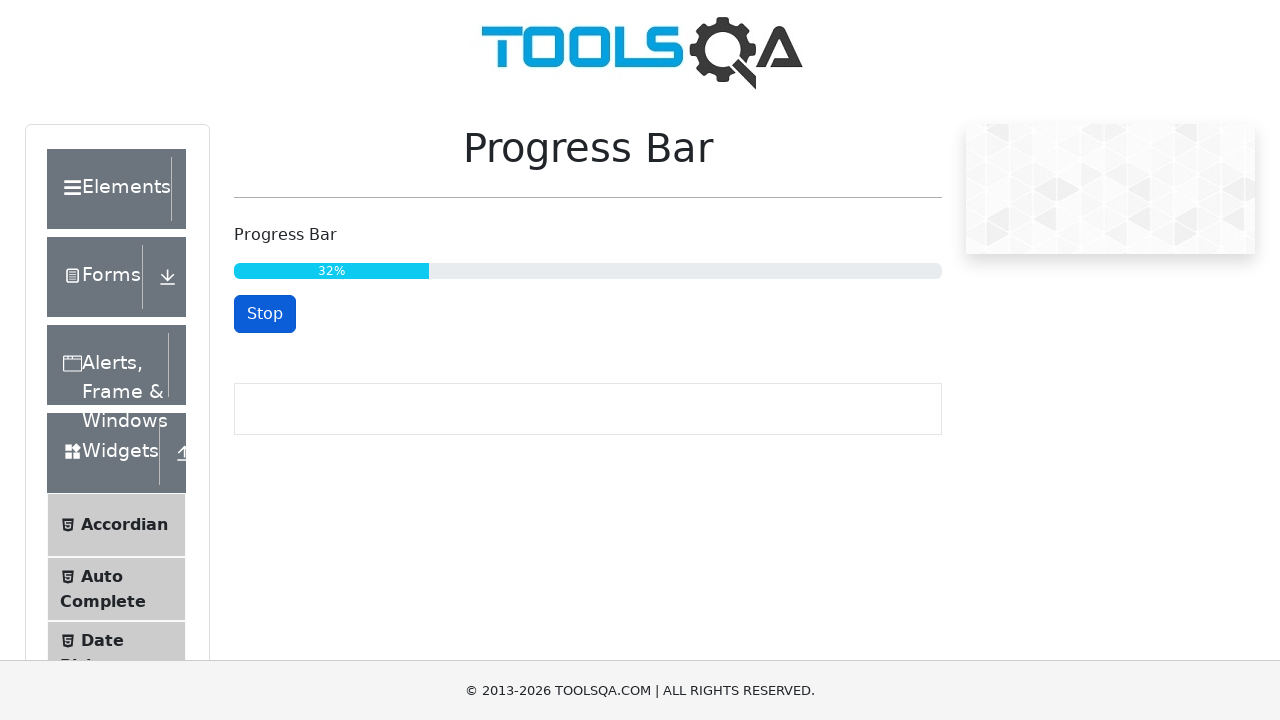

Clicked stop button to stop progress bar at (265, 314) on #startStopButton
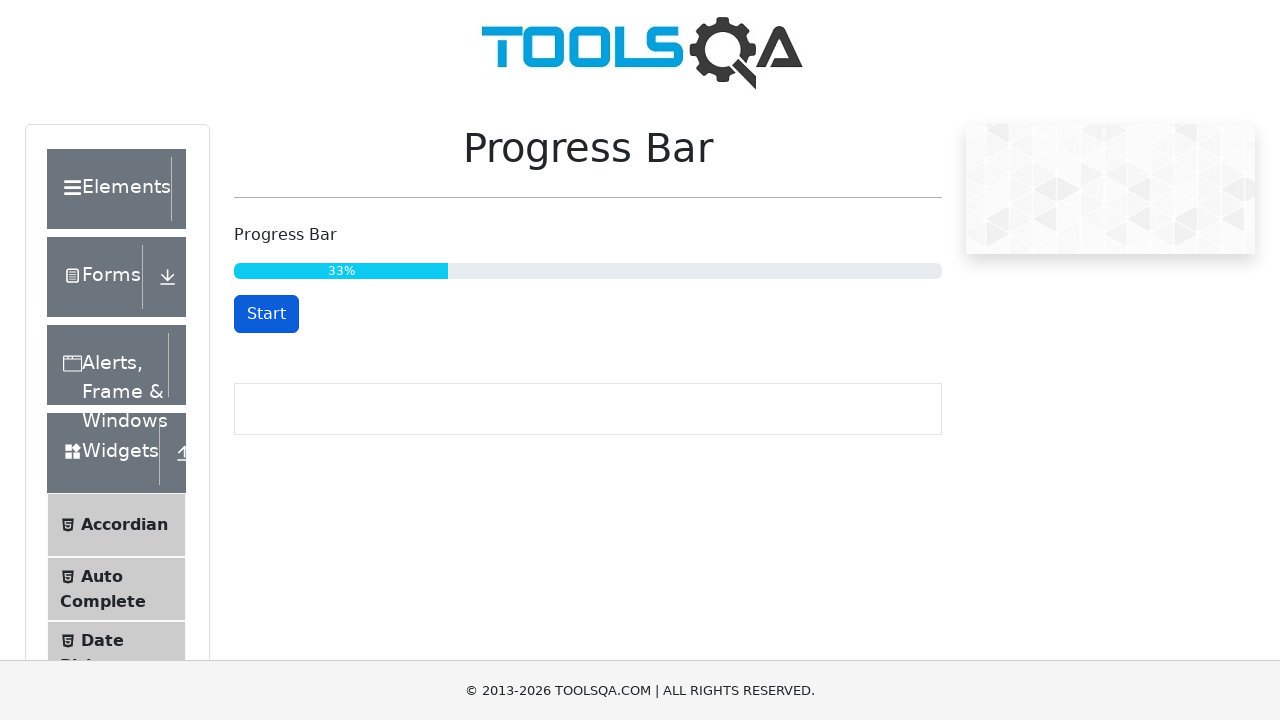

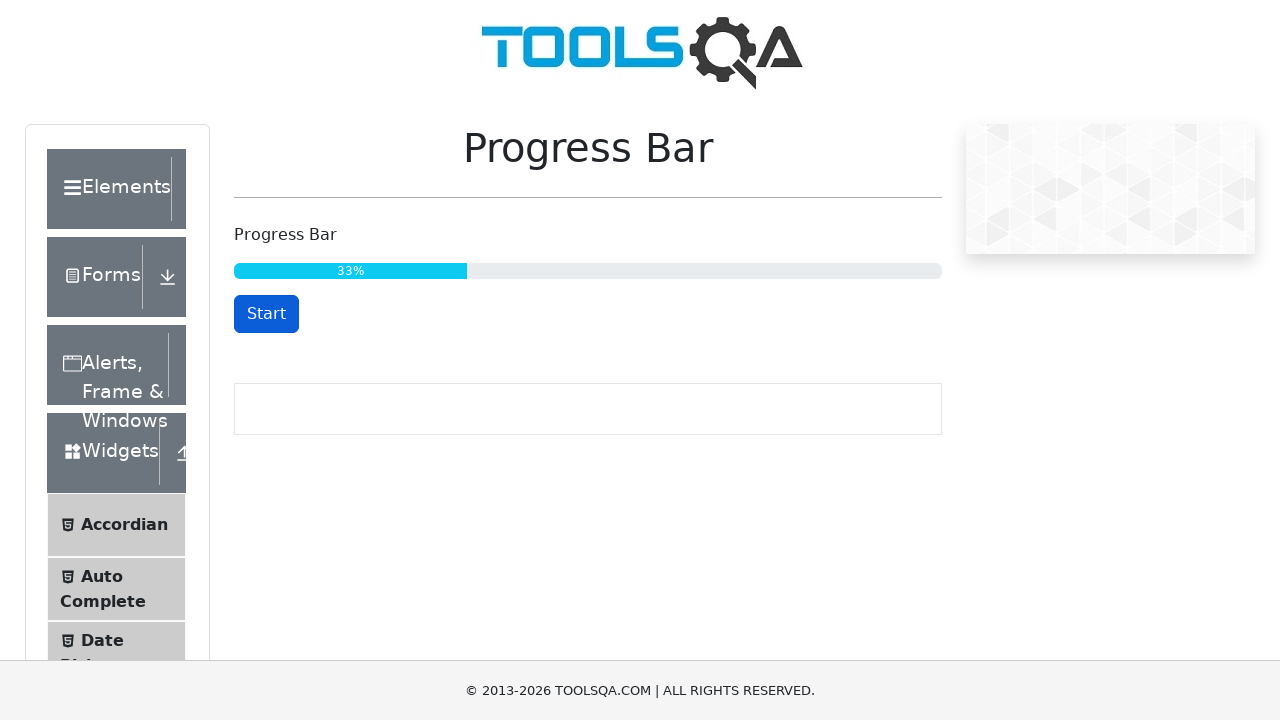